Navigates through the EaseMyTrip website using keyboard shortcuts (Tab and Enter keys) to interact with page elements

Starting URL: https://www.easemytrip.com/

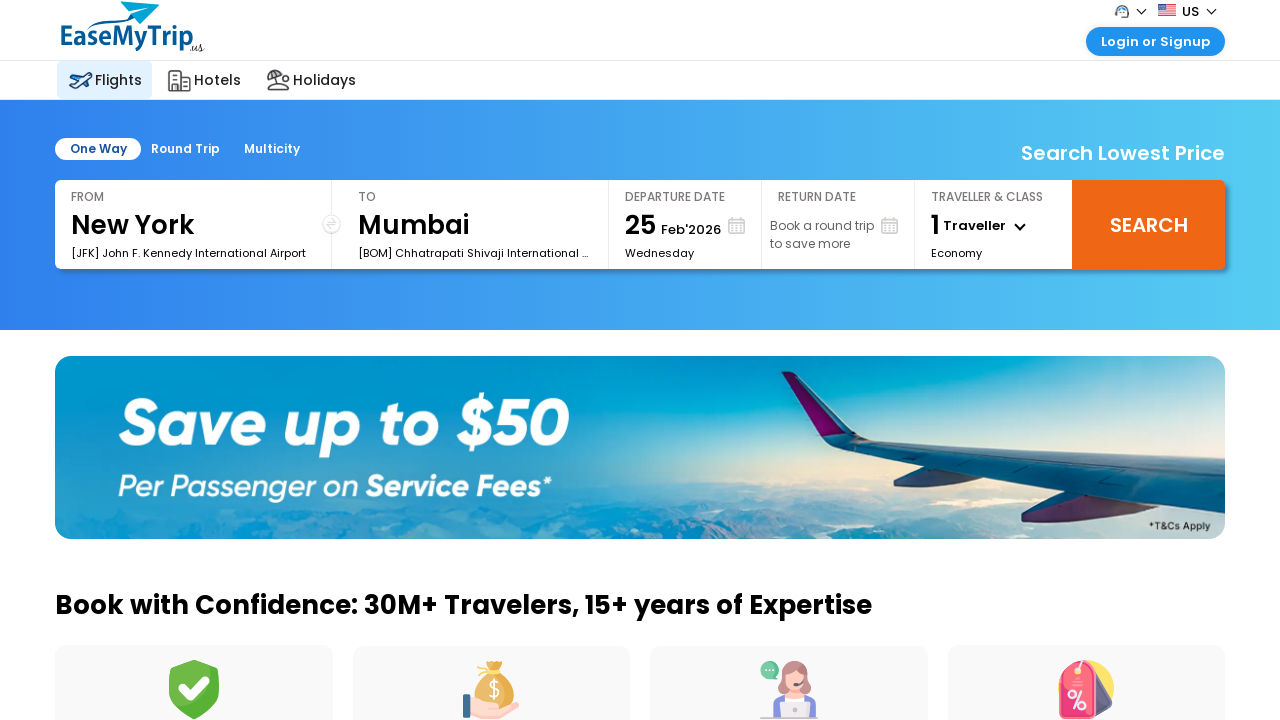

Pressed Tab key to navigate to next element
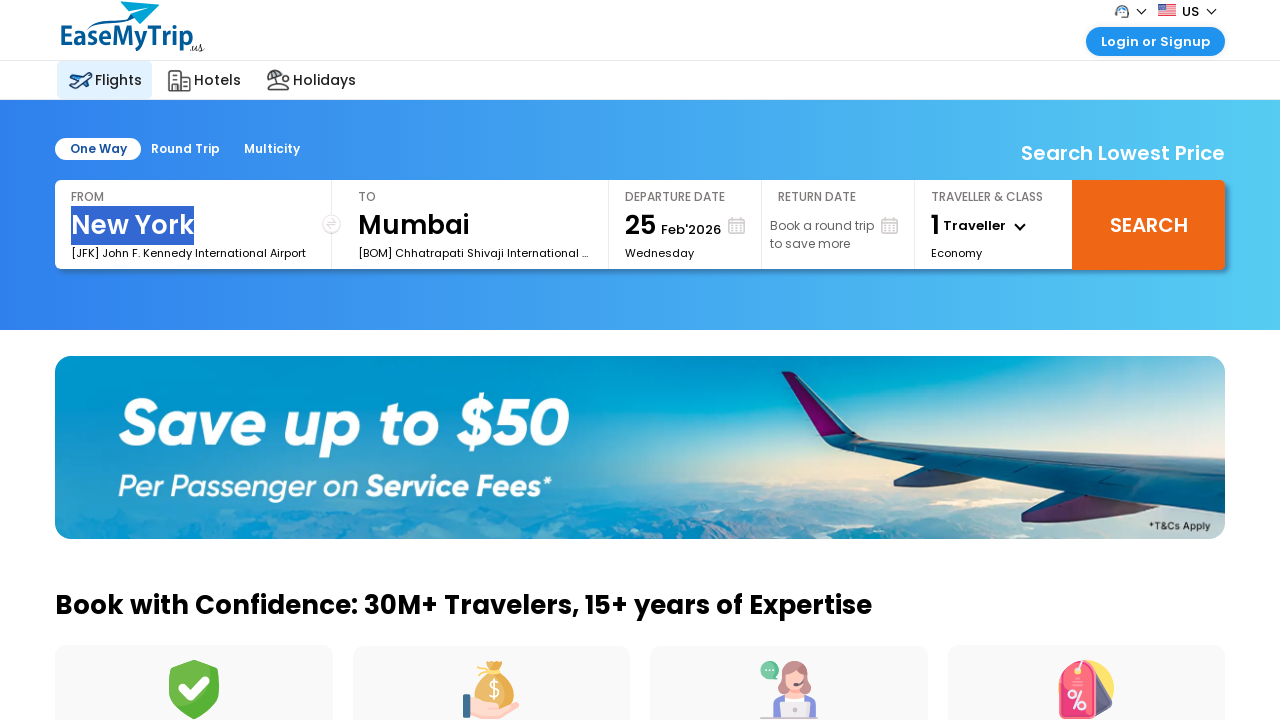

Waited 500ms after first Tab press
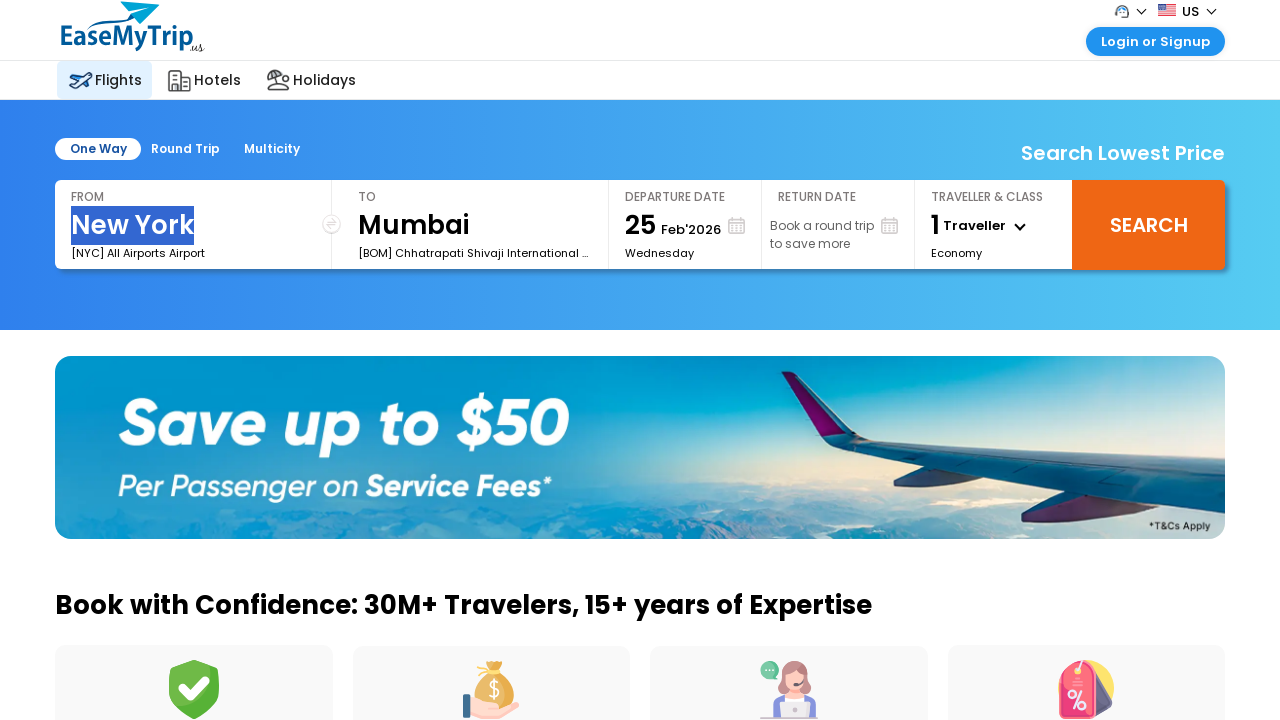

Pressed Tab key to navigate to next element
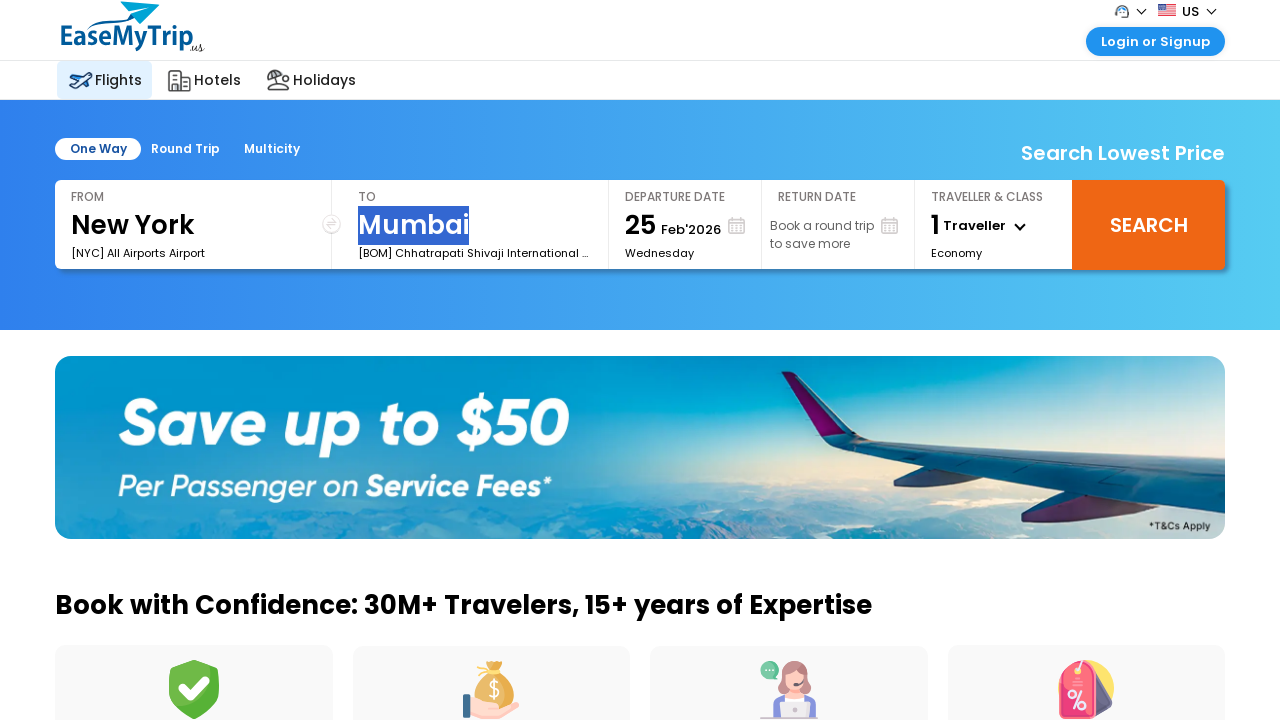

Waited 500ms after second Tab press
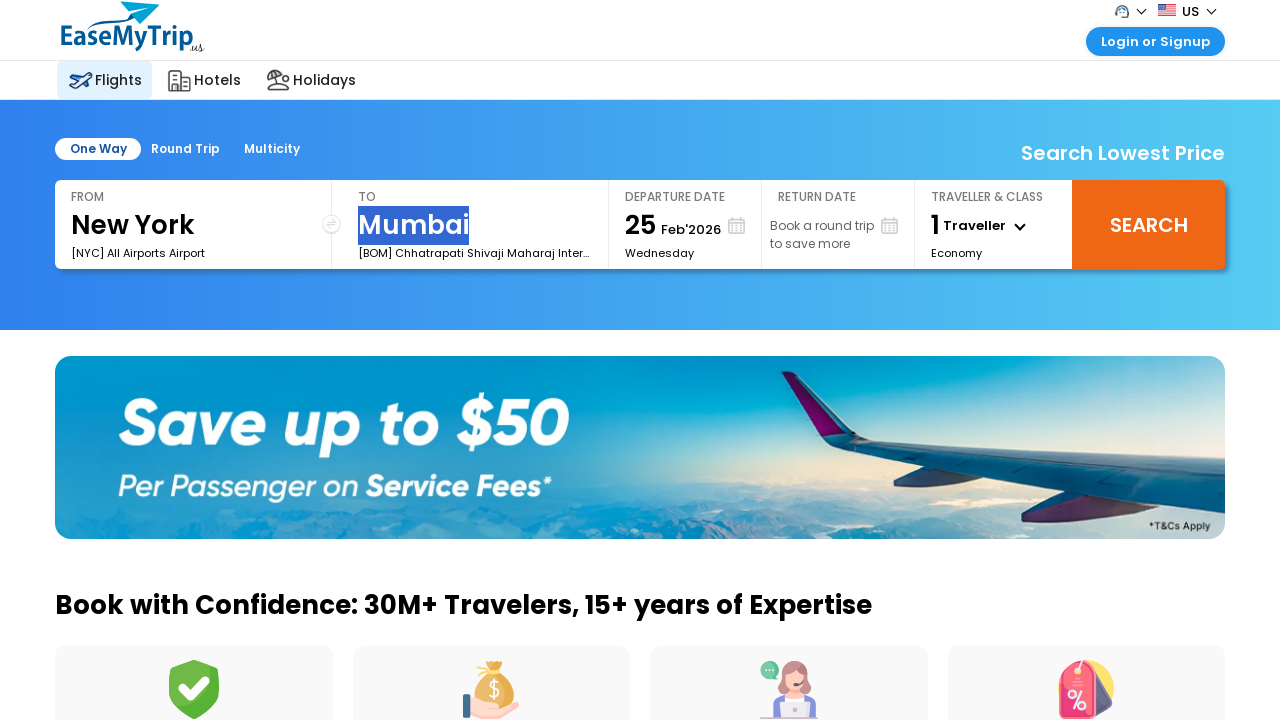

Pressed Tab key to navigate to next element
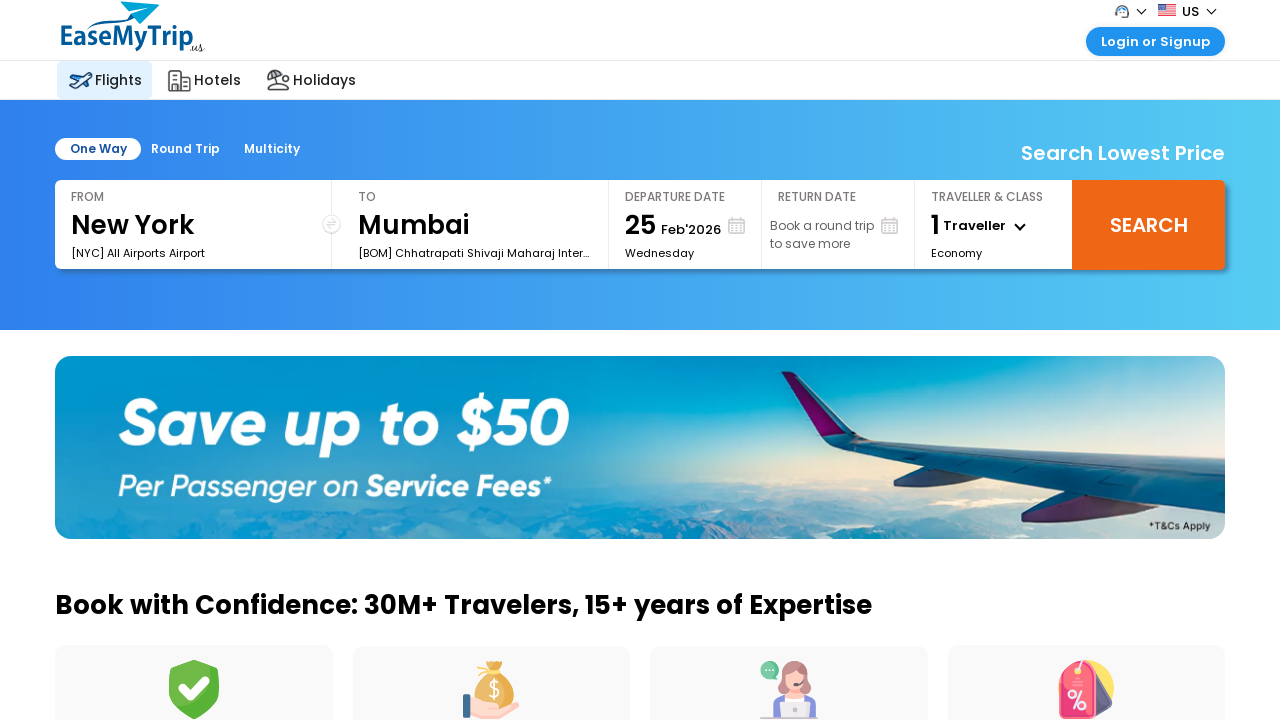

Waited 500ms after third Tab press
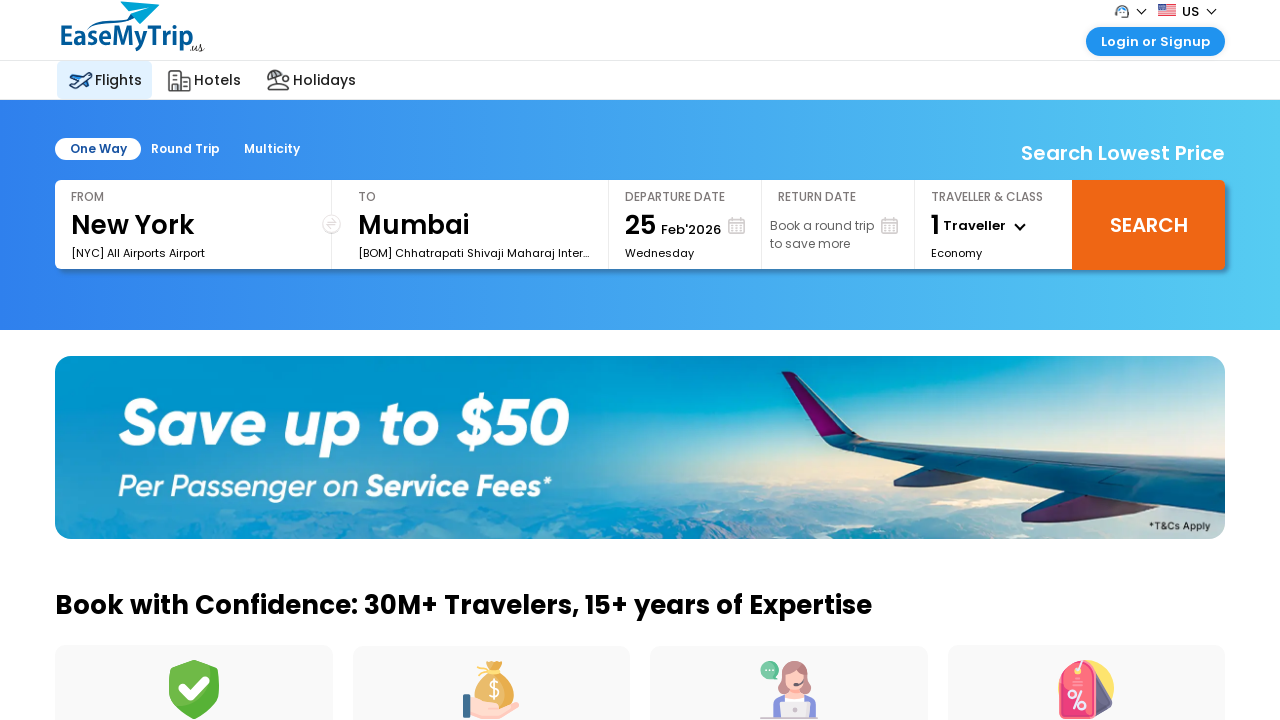

Pressed Enter to activate the selected element on EaseMyTrip
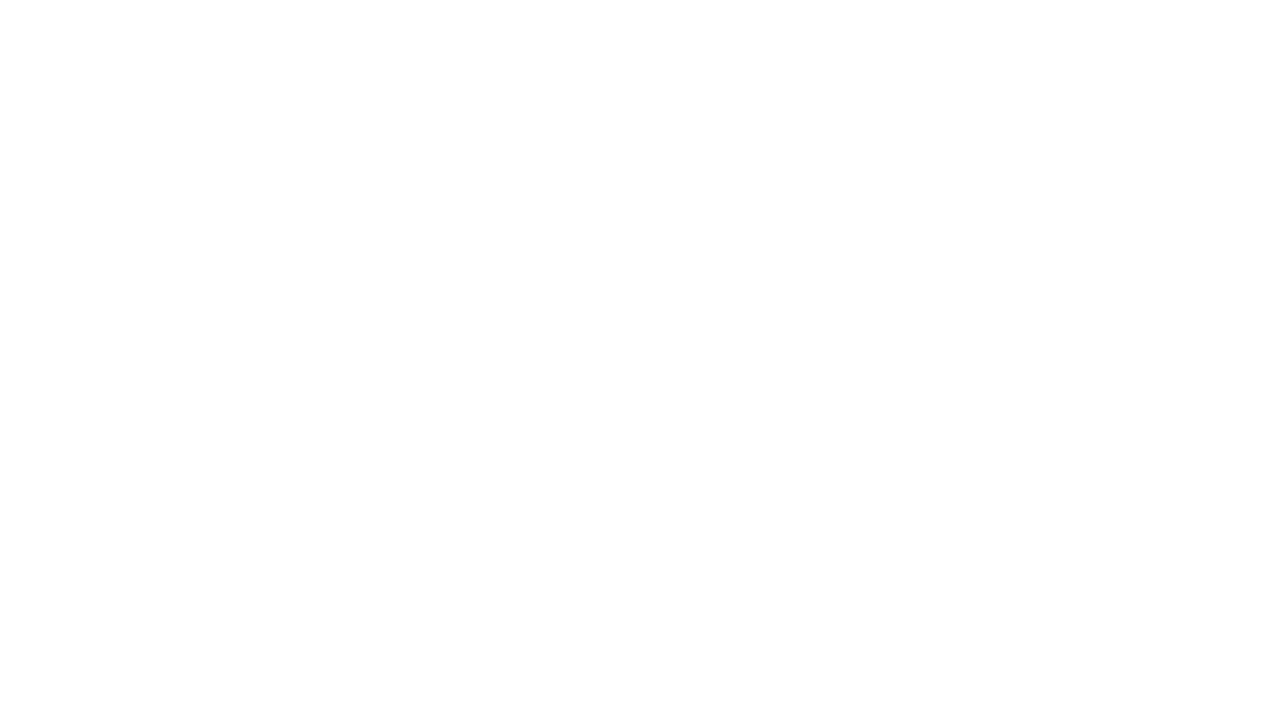

Waited 1000ms for element activation to complete
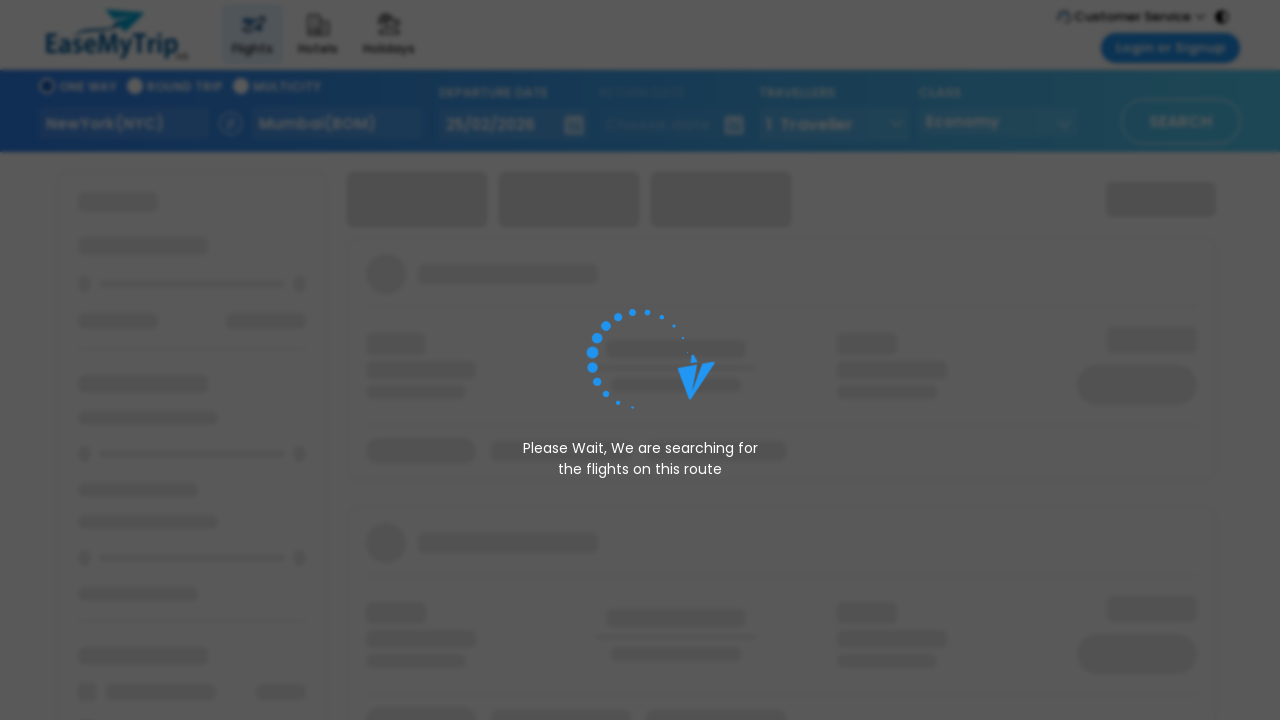

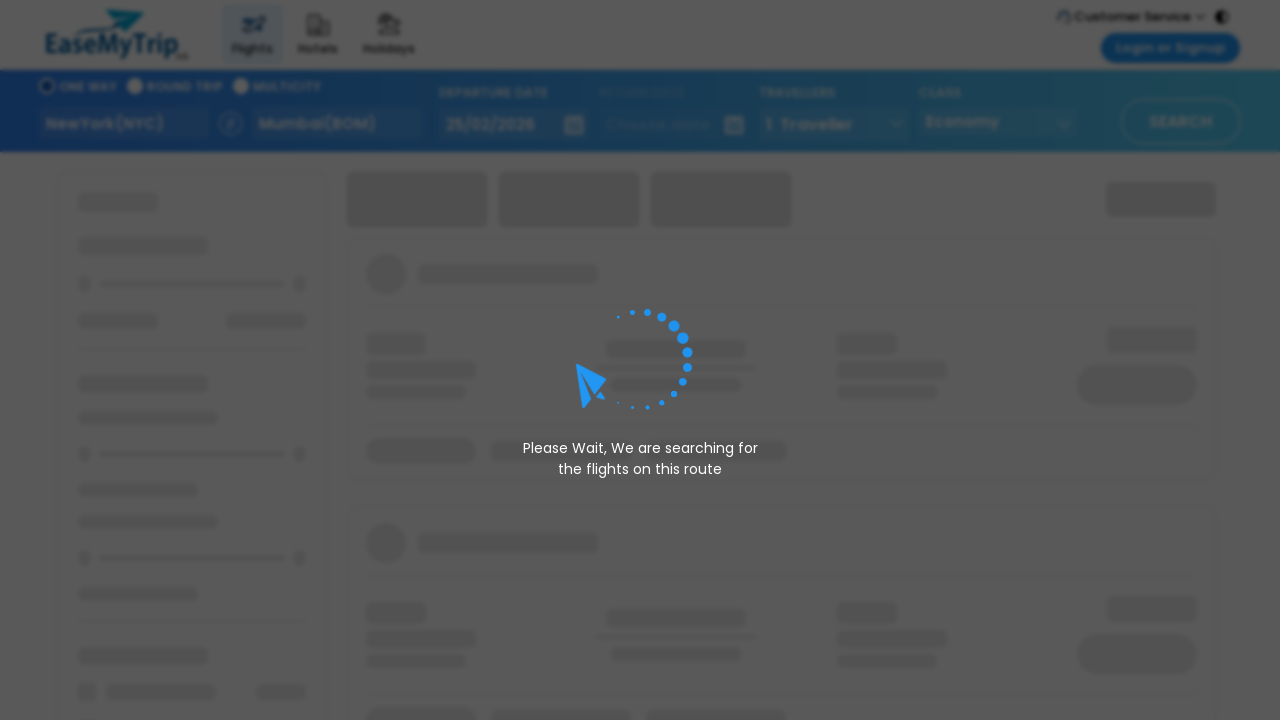